Tests language switching functionality on the Vietnamese news website by clicking the Spanish language option in the top bar and verifying the page switches to Spanish version

Starting URL: https://nhandan.vn/

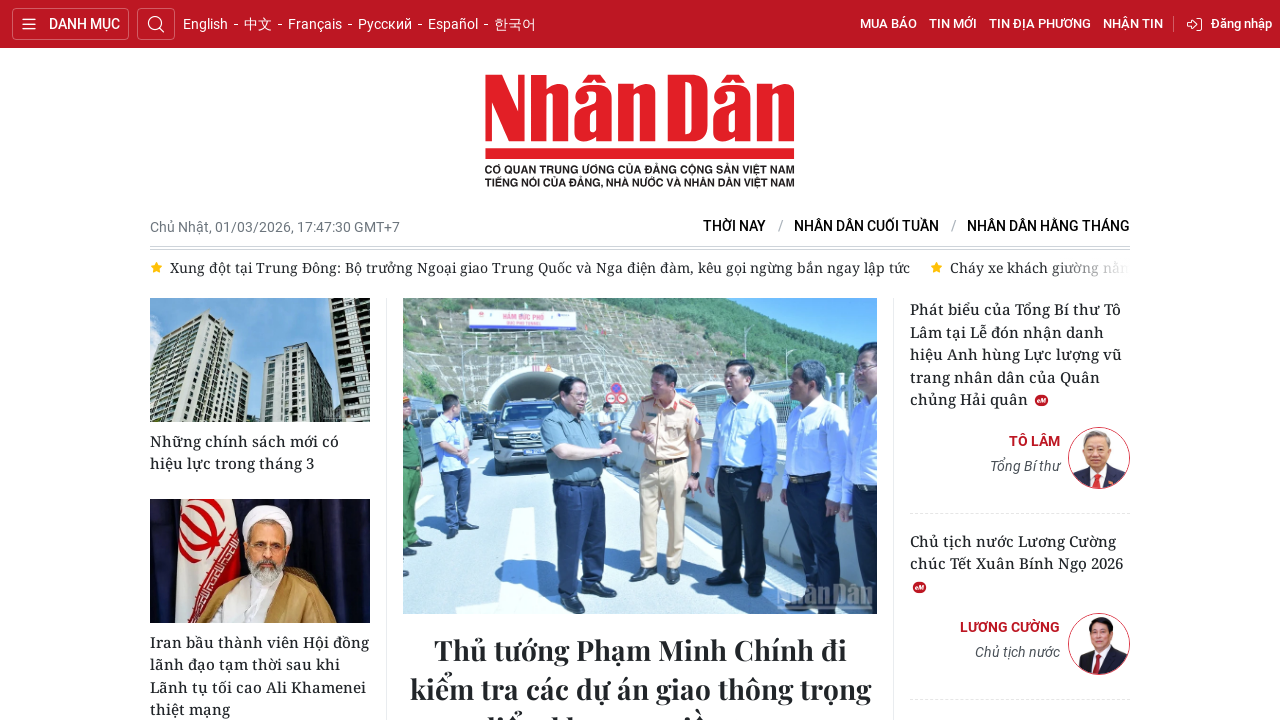

Clicked Español language option in the top bar at (448, 24) on text=Español
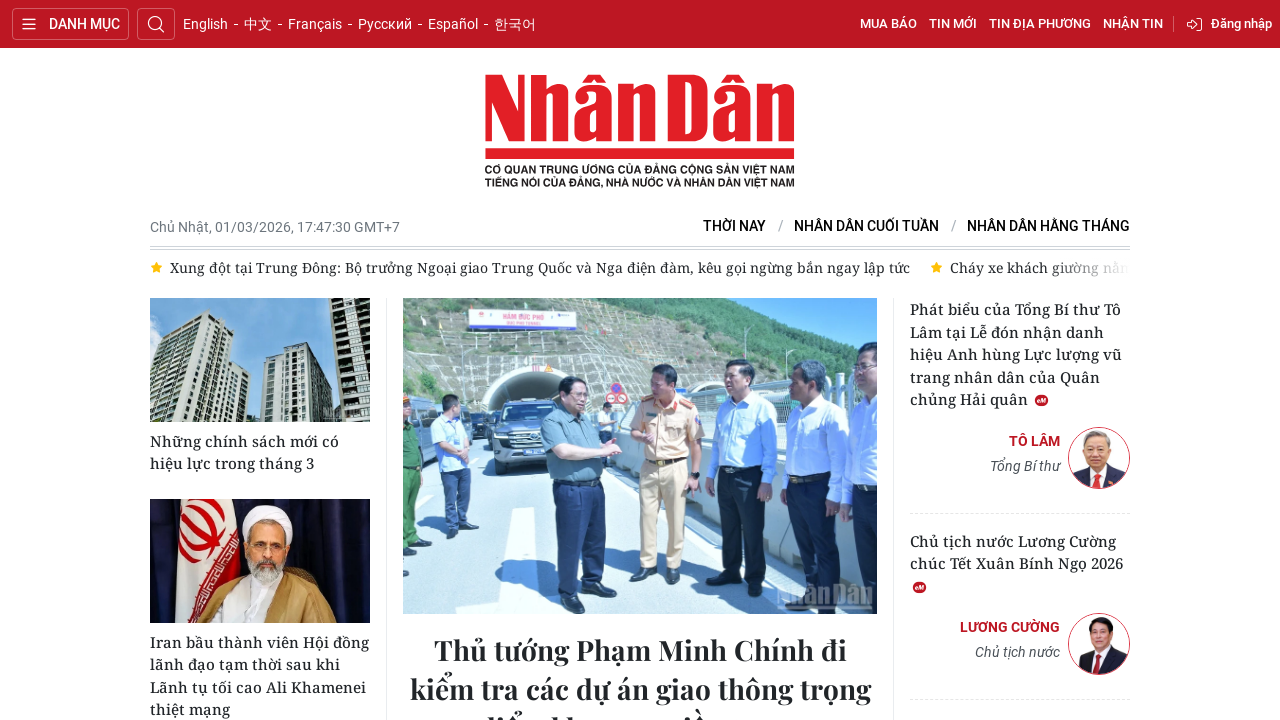

Captured new page/tab that opened after language switch
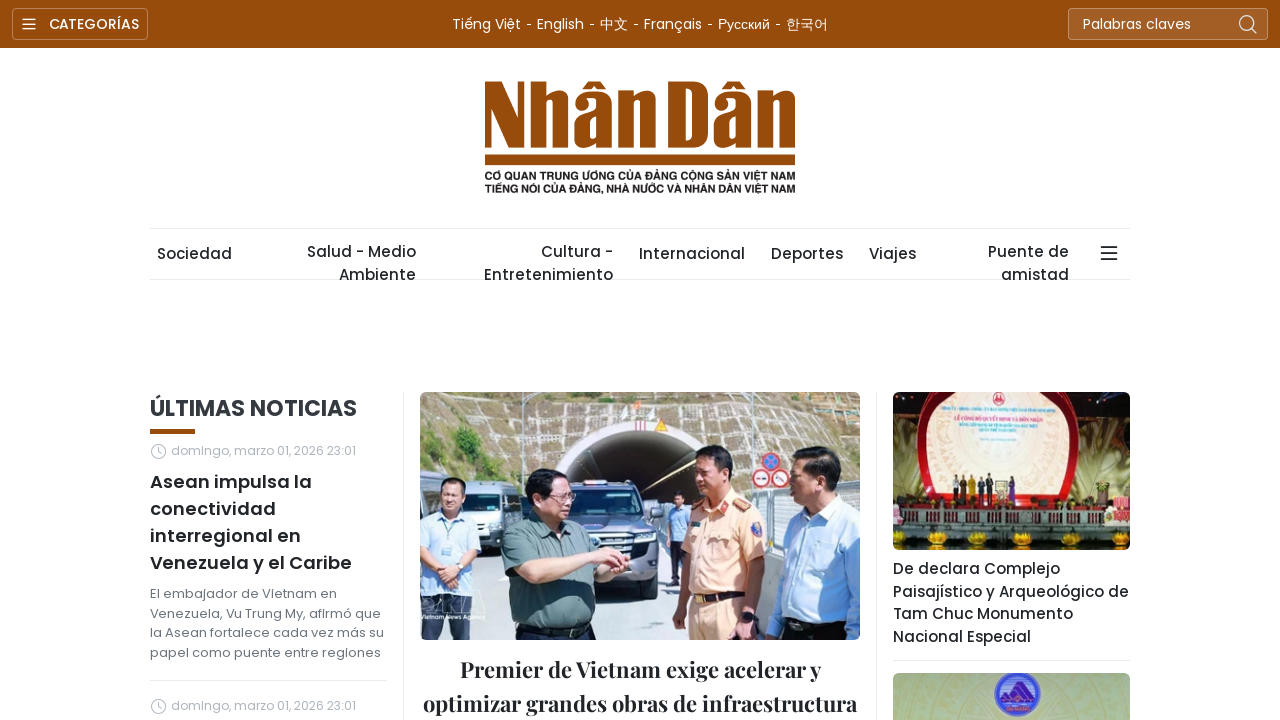

New page finished loading
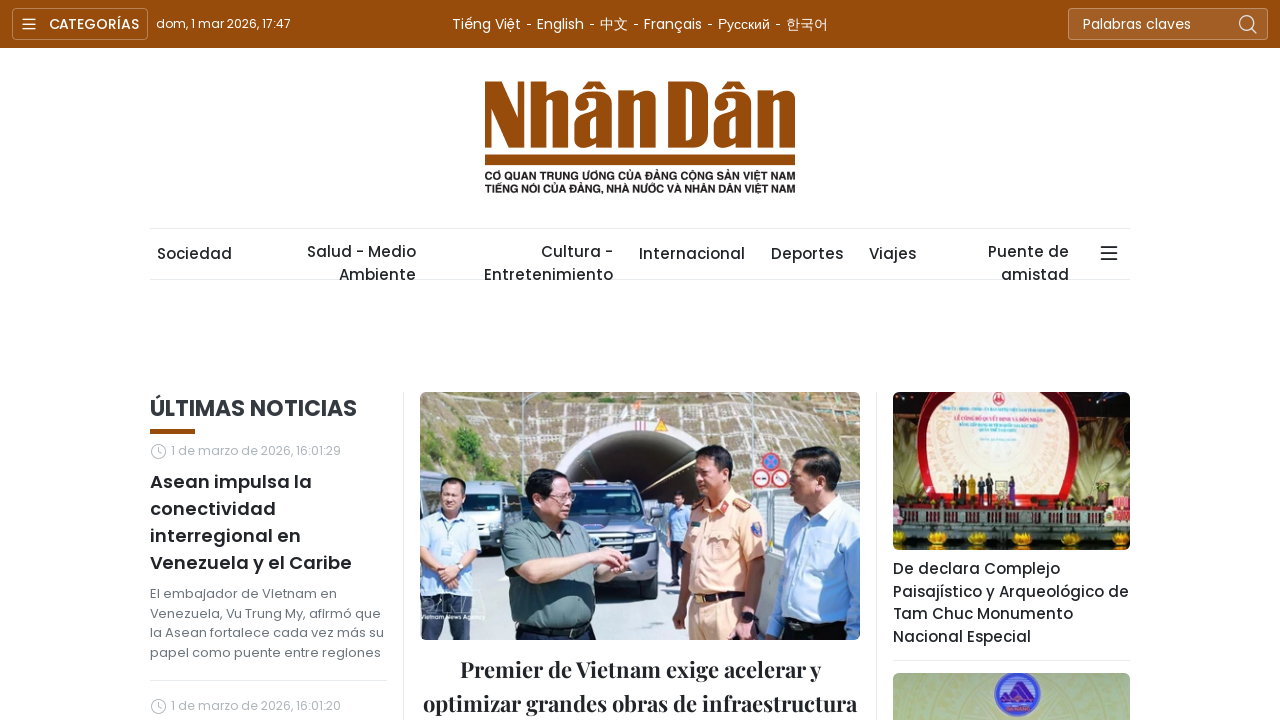

Verified page title is 'Nhan Dan en línea en español' - language switch successful
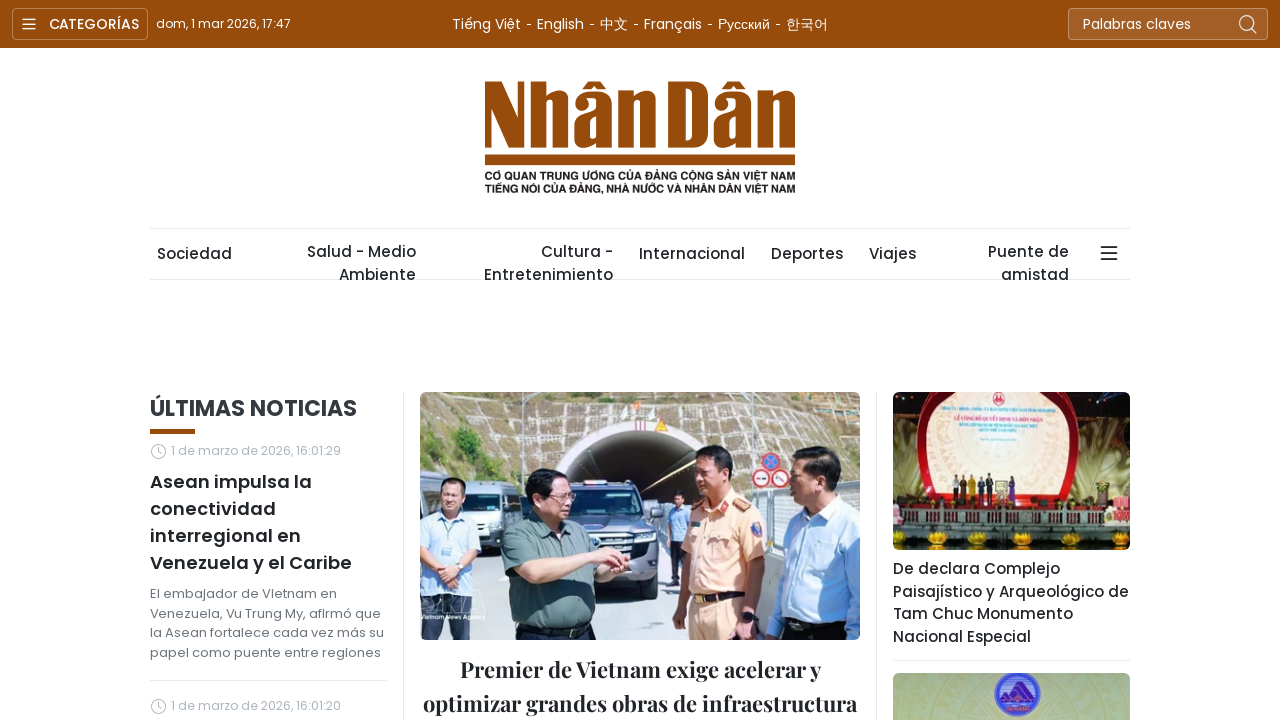

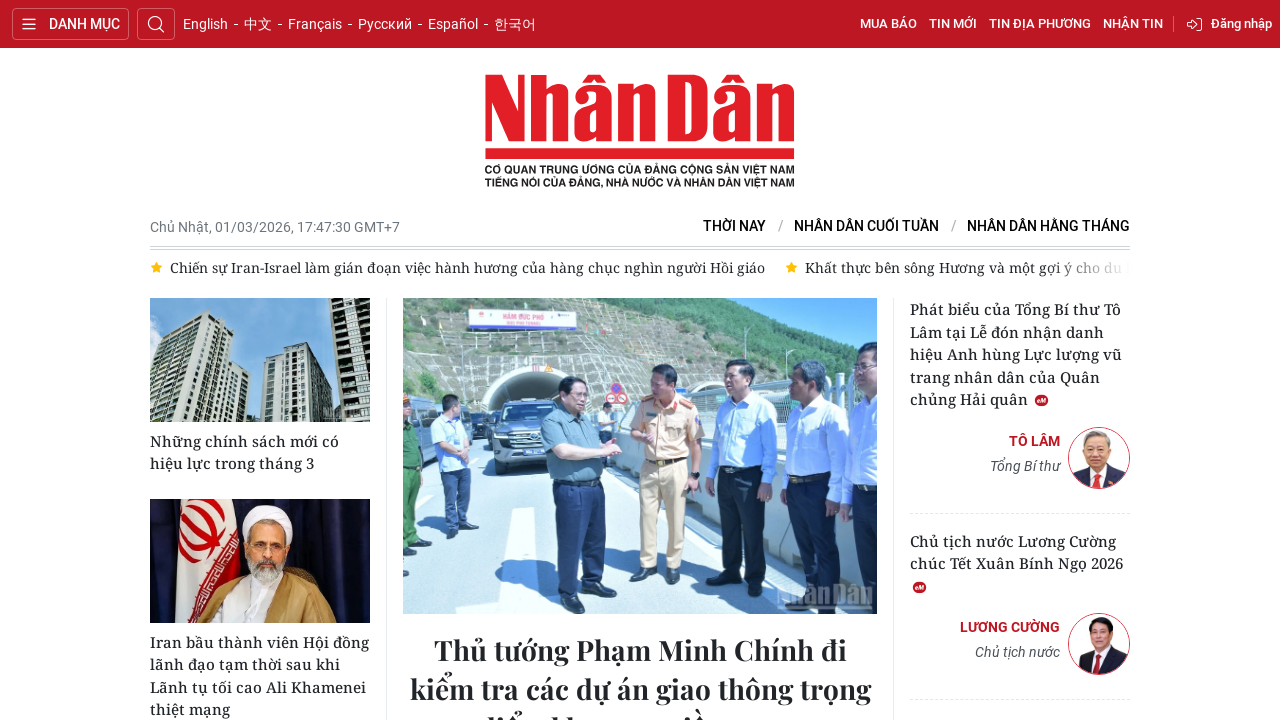